Tests interacting with Shadow DOM elements by locating an open shadow root and filling in a name input field inside it

Starting URL: https://letcode.in/shadow

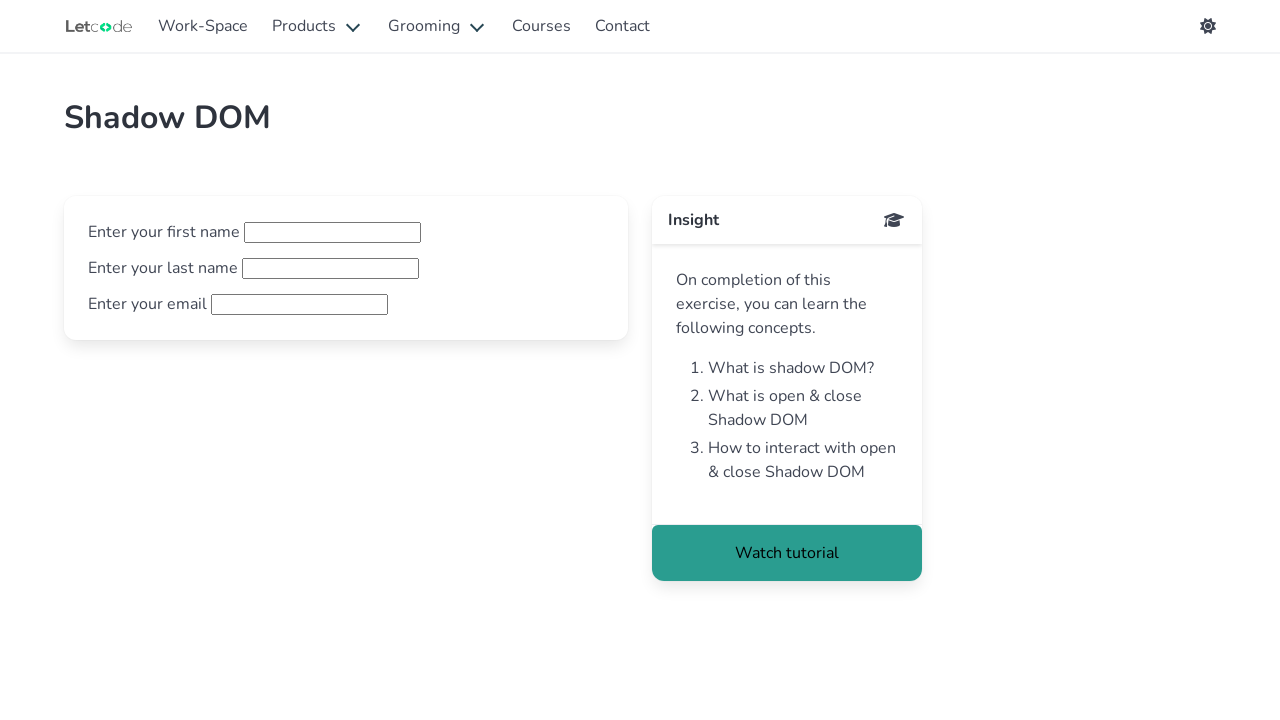

Shadow host element #open-shadow is visible
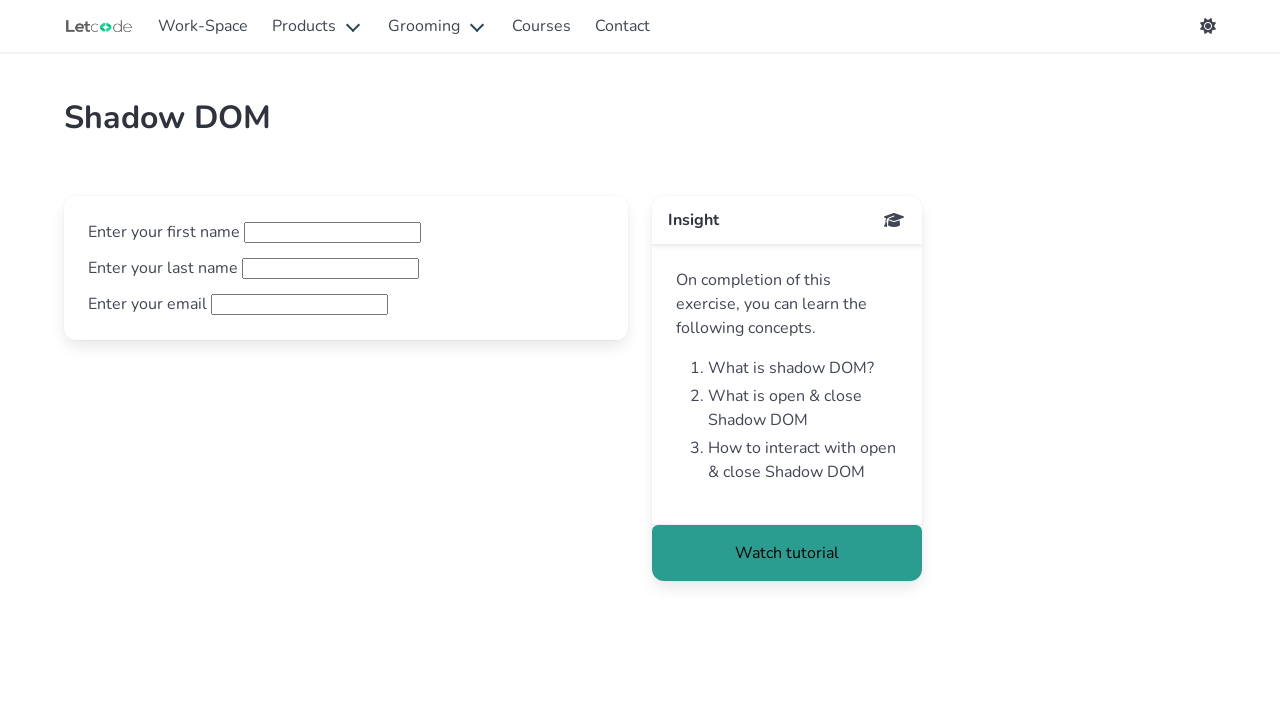

Filled shadow DOM input field #fname with 'Maximilian'
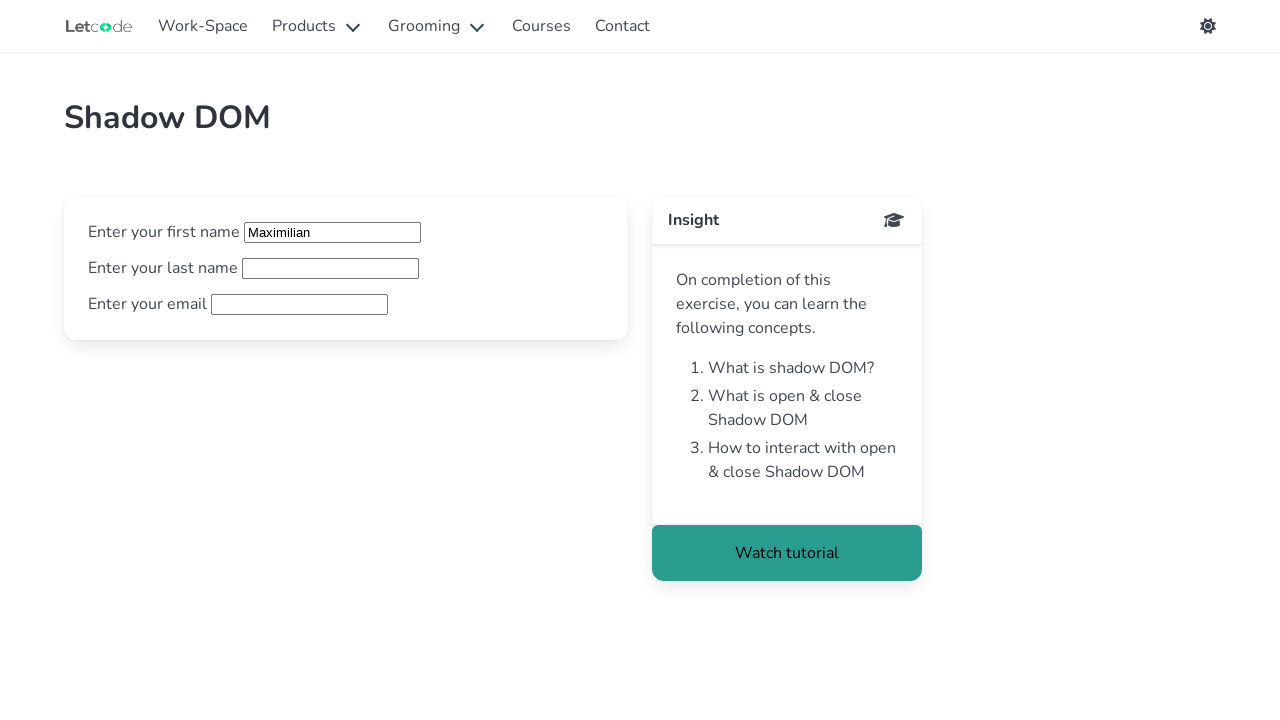

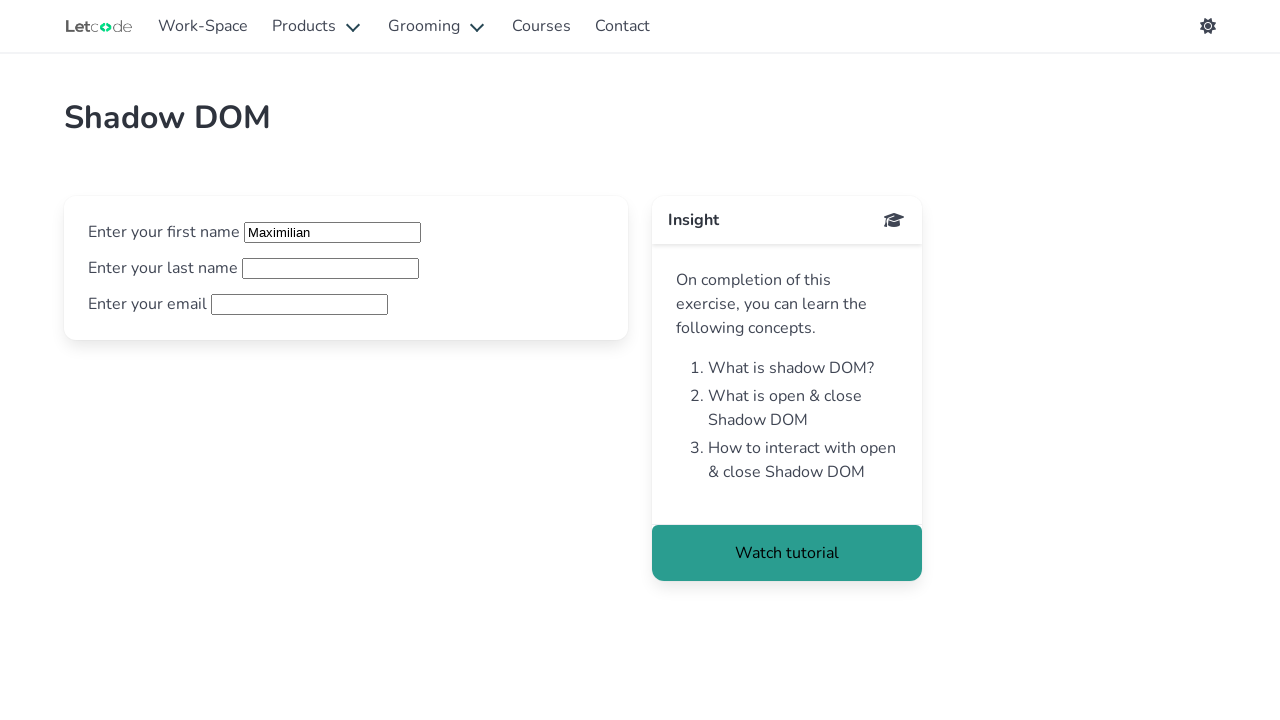